Tests that new todo items are appended to the bottom of the list by creating 3 items

Starting URL: https://demo.playwright.dev/todomvc

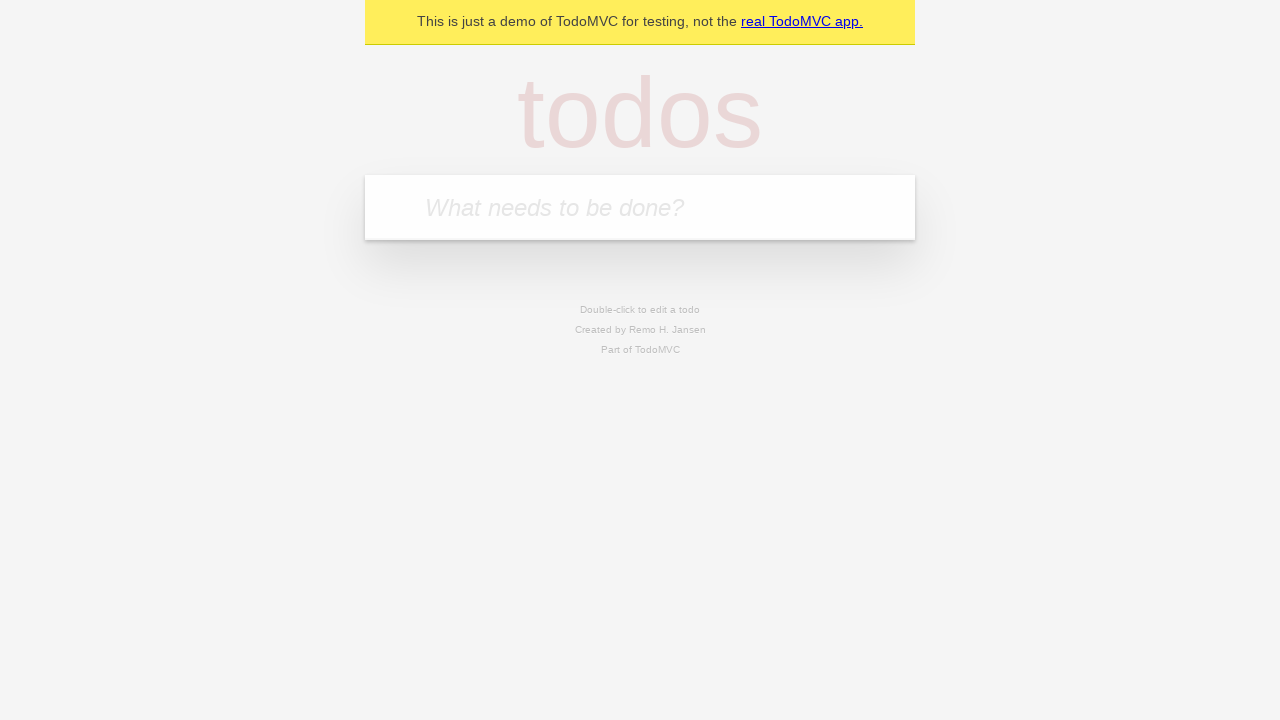

Filled new todo input with 'buy some cheese' on .new-todo
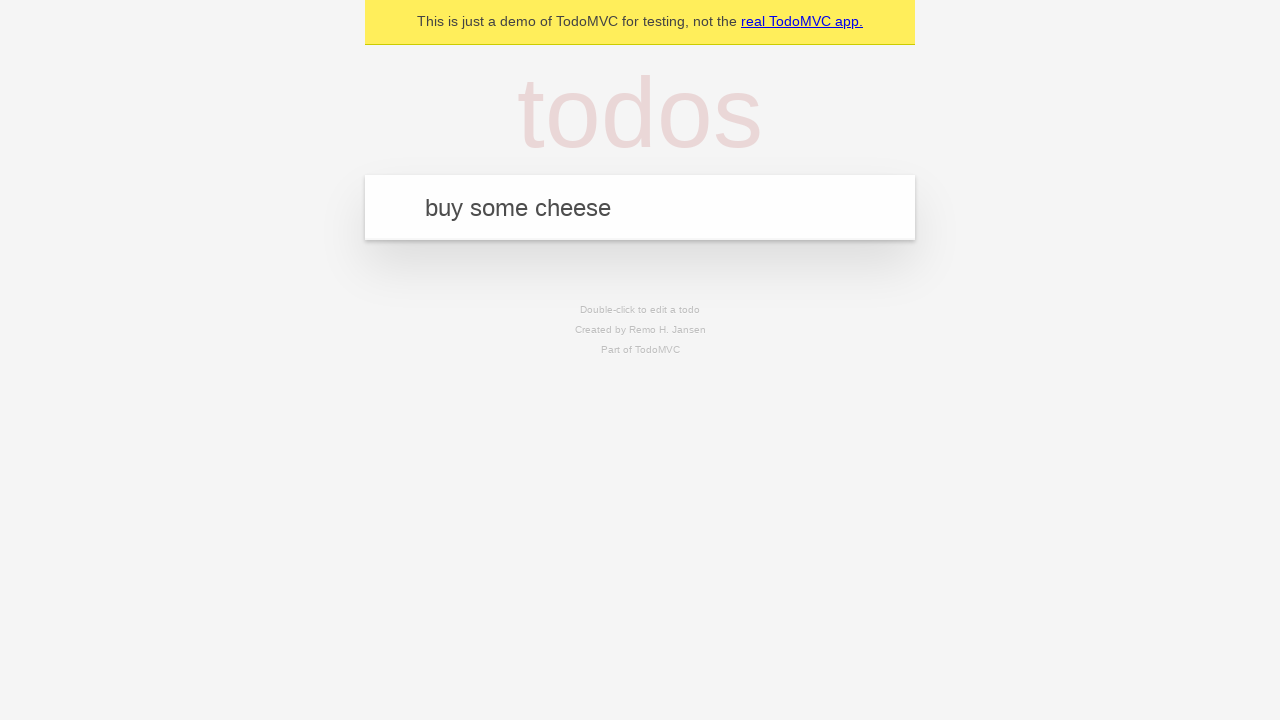

Pressed Enter to create first todo item on .new-todo
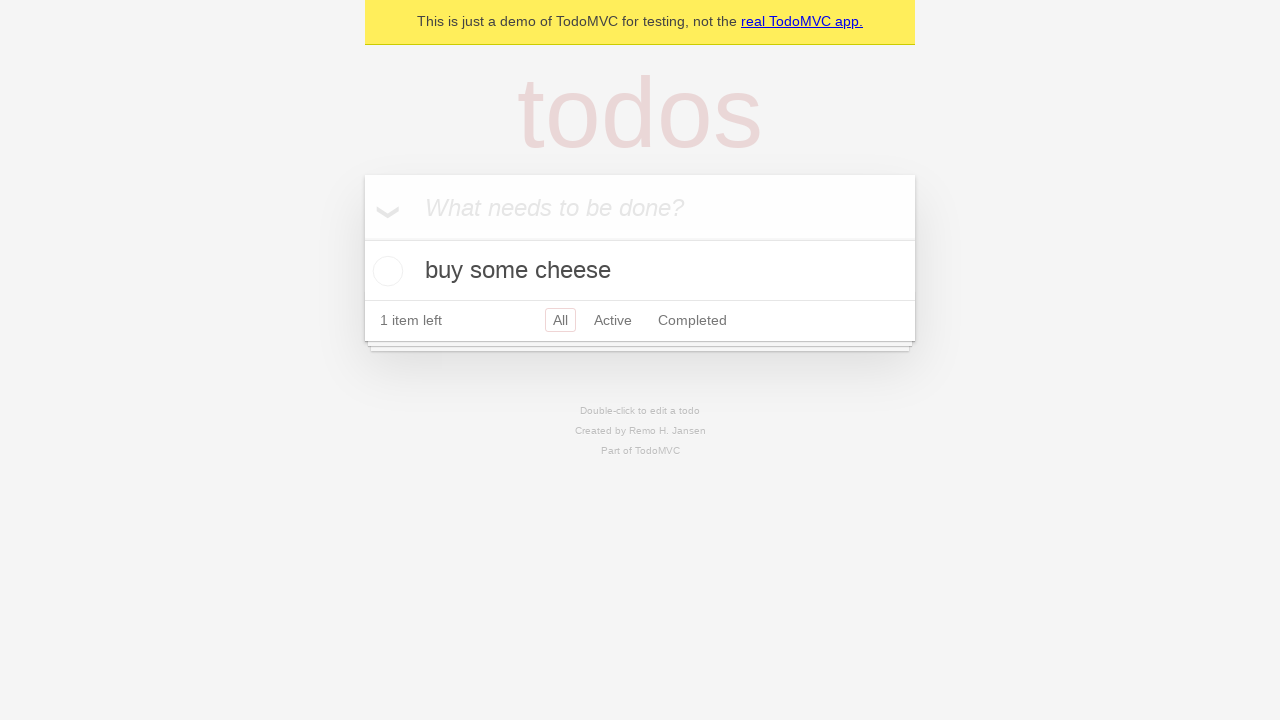

Filled new todo input with 'feed the cat' on .new-todo
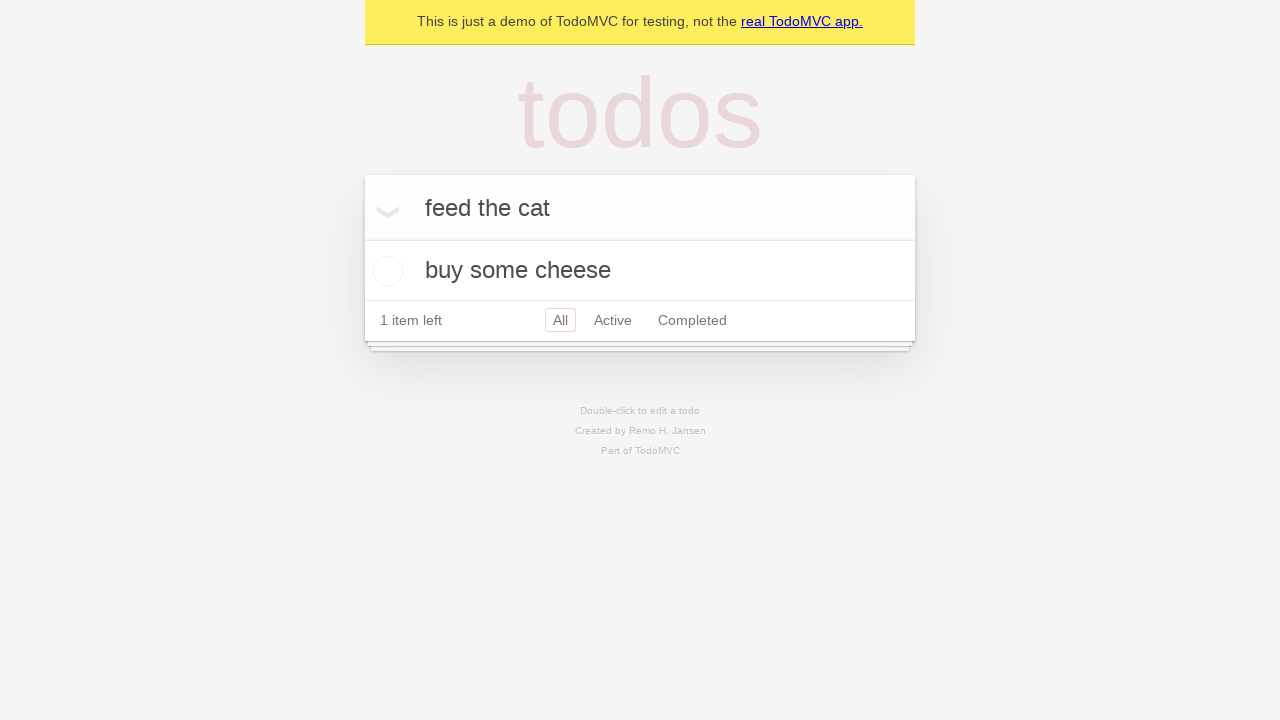

Pressed Enter to create second todo item on .new-todo
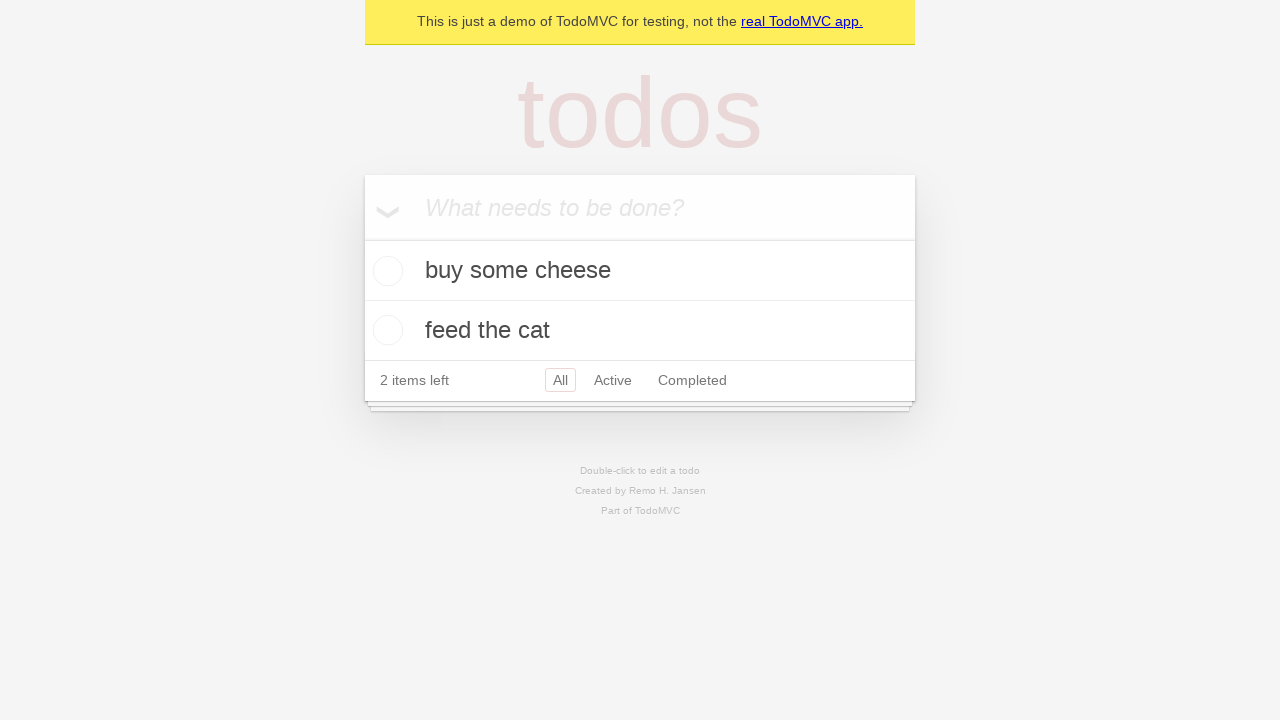

Filled new todo input with 'book a doctors appointment' on .new-todo
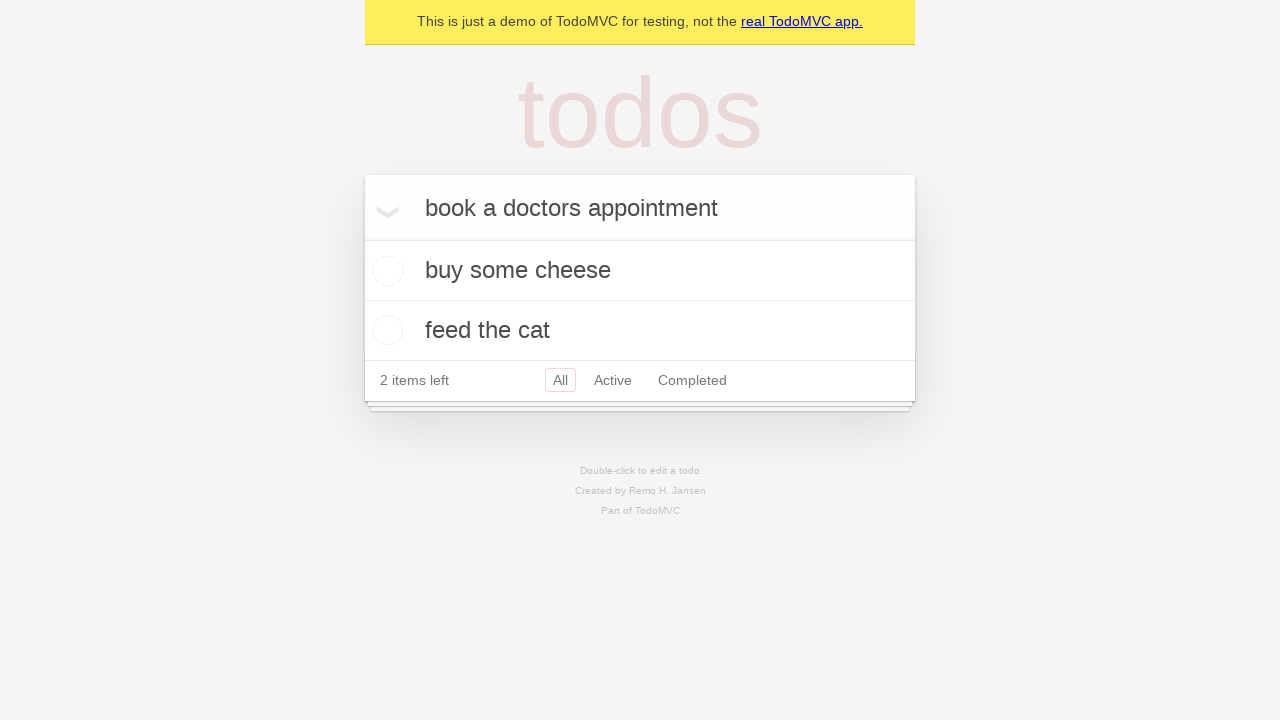

Pressed Enter to create third todo item on .new-todo
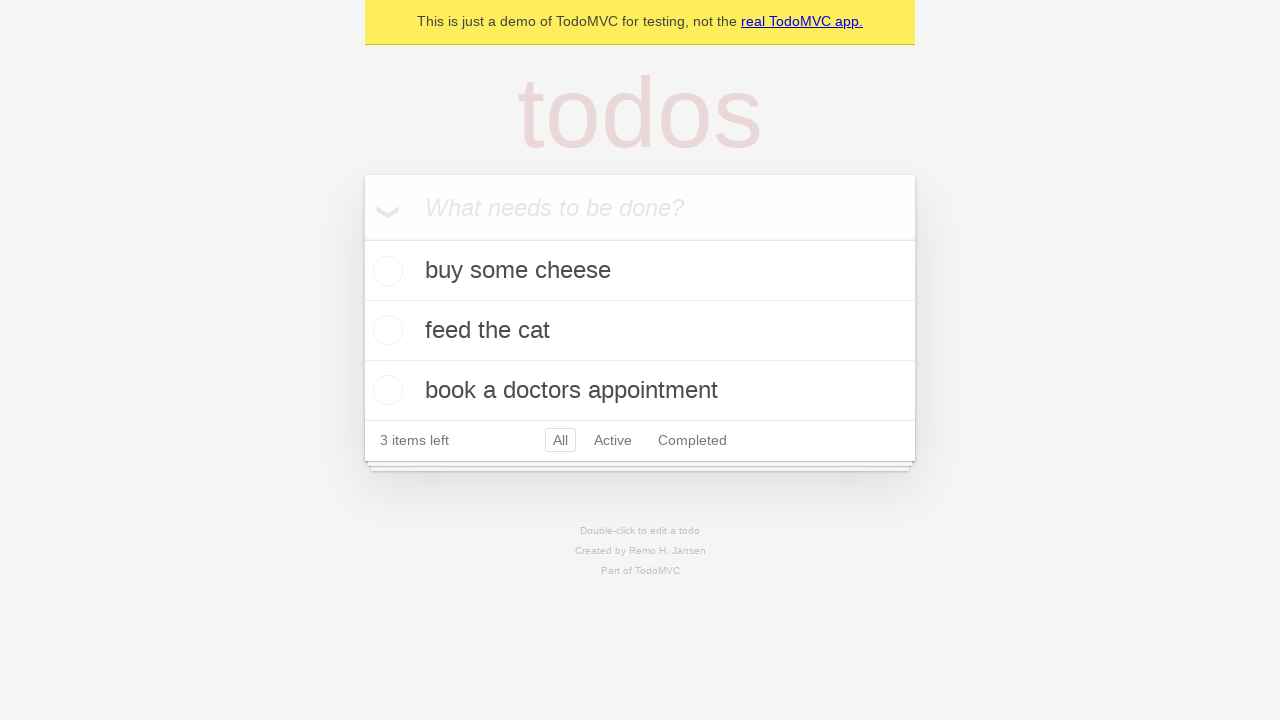

Verified all three todo items are displayed in the list
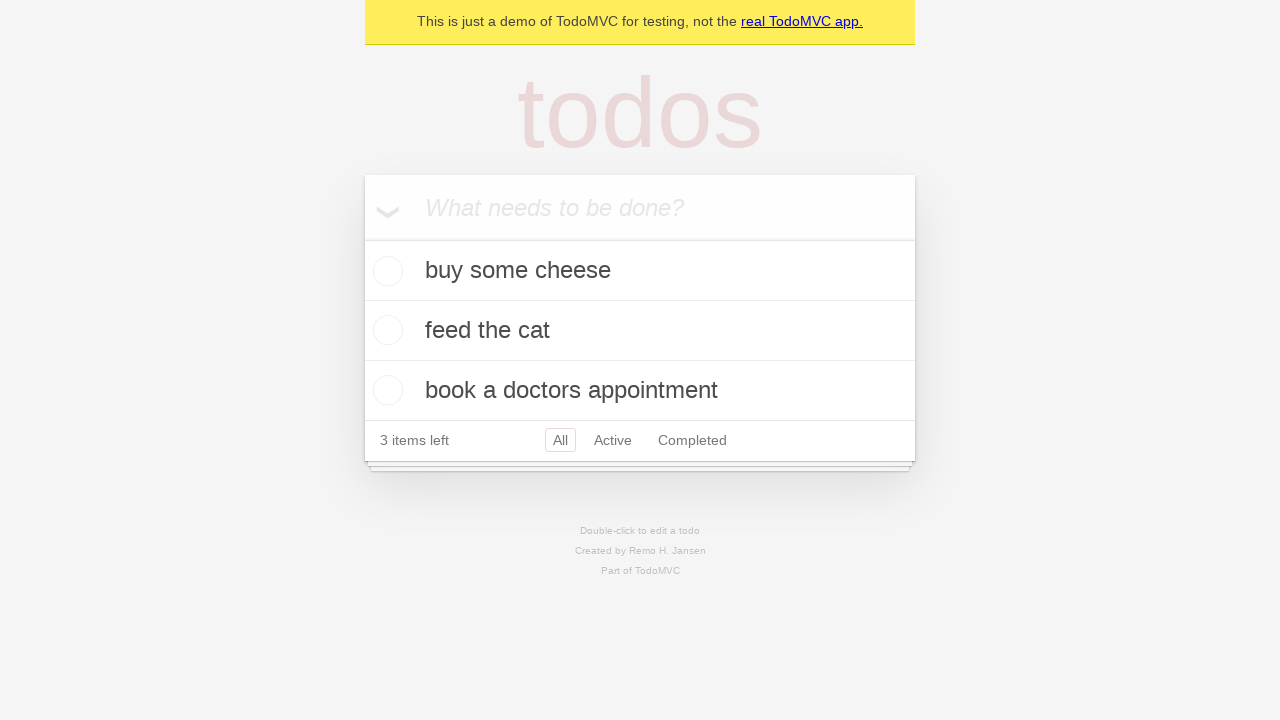

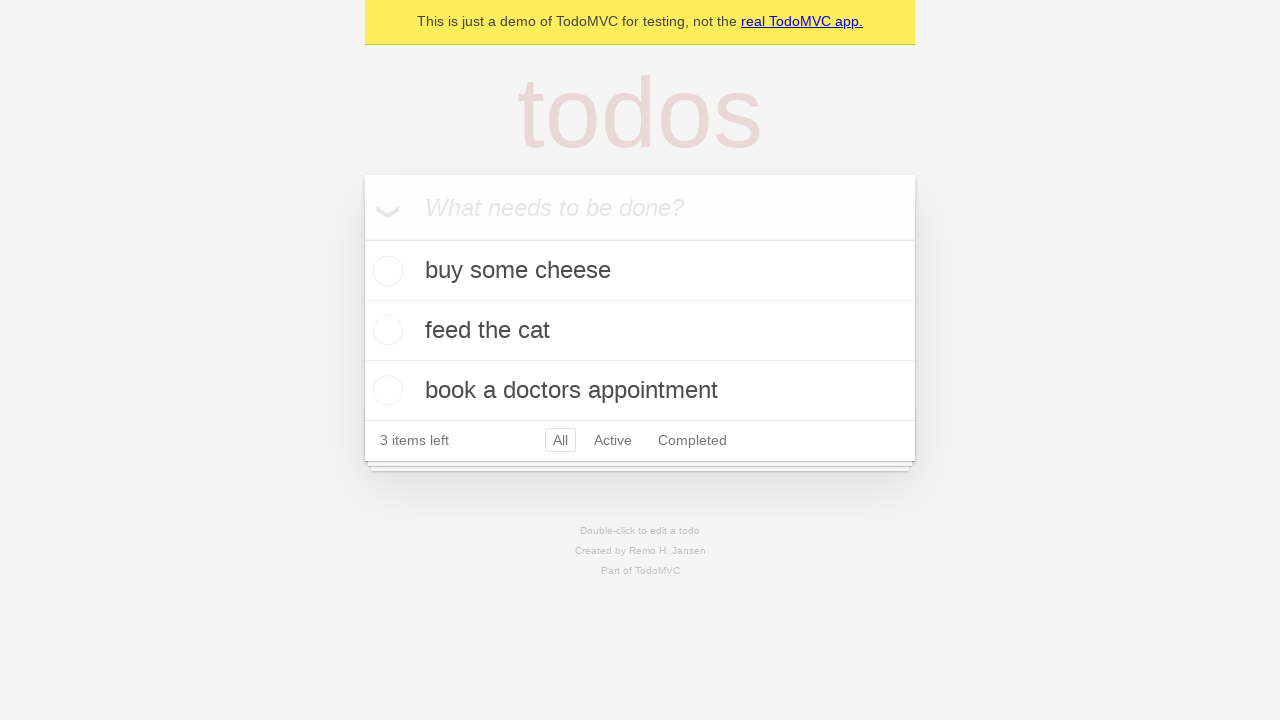